Tests navigation to Browse Languages and then to the 0-9 section to verify 10 languages are listed

Starting URL: http://www.99-bottles-of-beer.net/

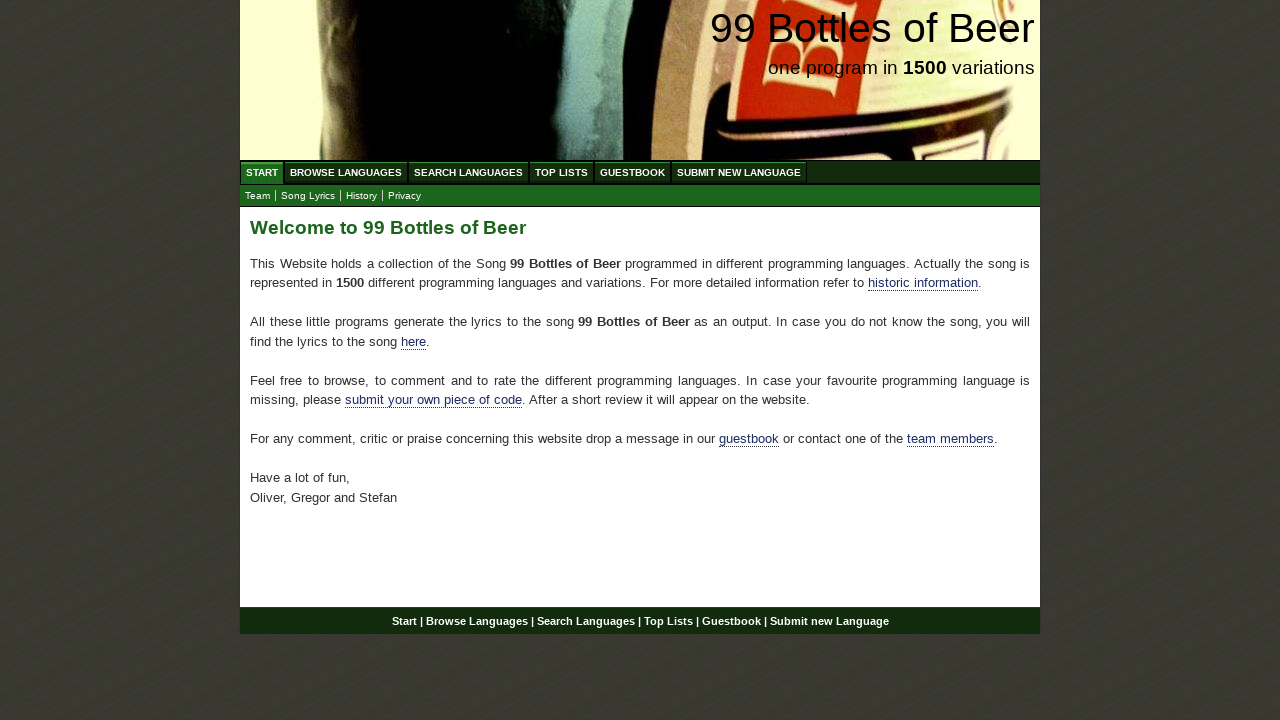

Clicked on Browse Languages link at (346, 172) on xpath=//ul[@id='menu']/li/a[@href='/abc.html']
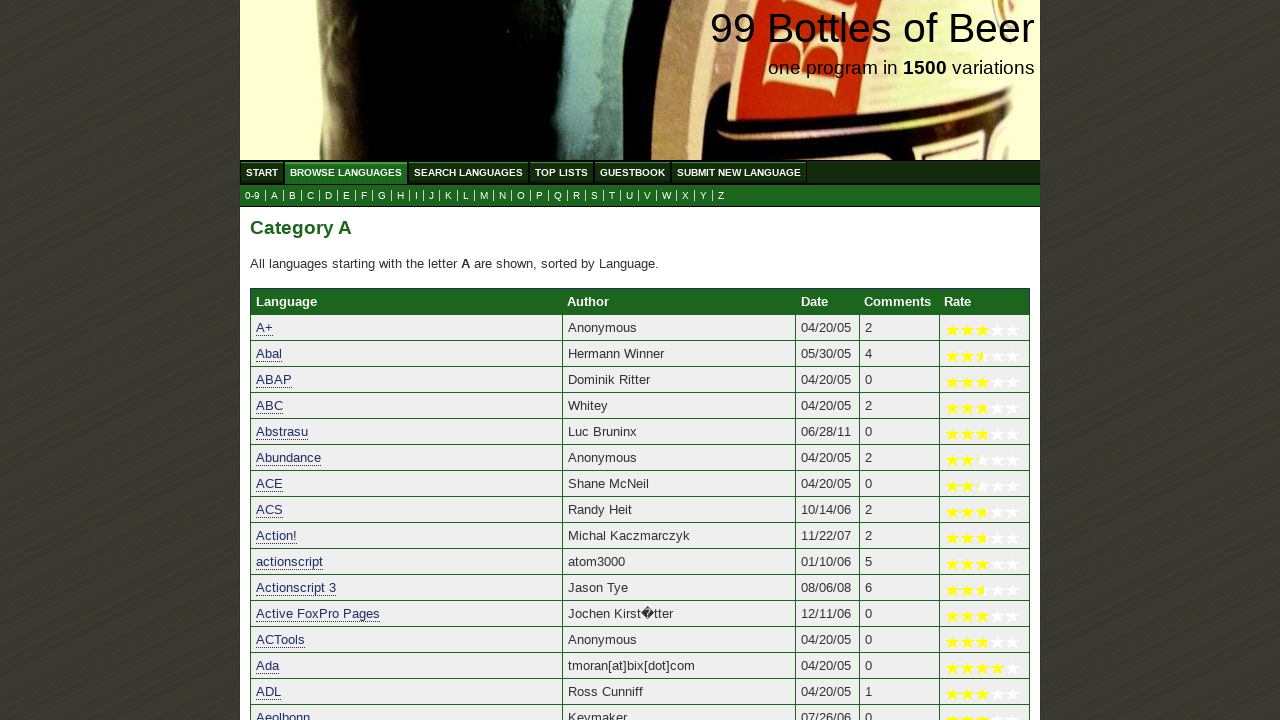

Clicked on 0-9 section link at (252, 196) on xpath=//a[@href='0.html']
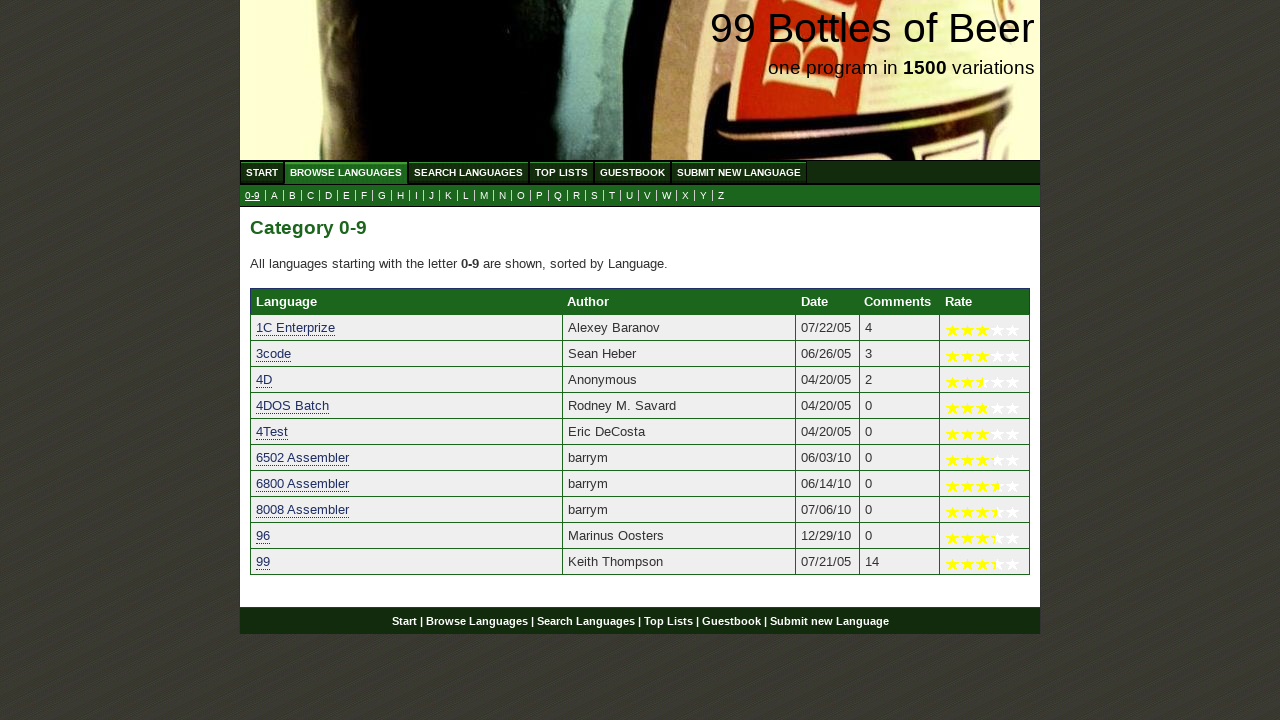

Waited for language results to load in 0-9 section
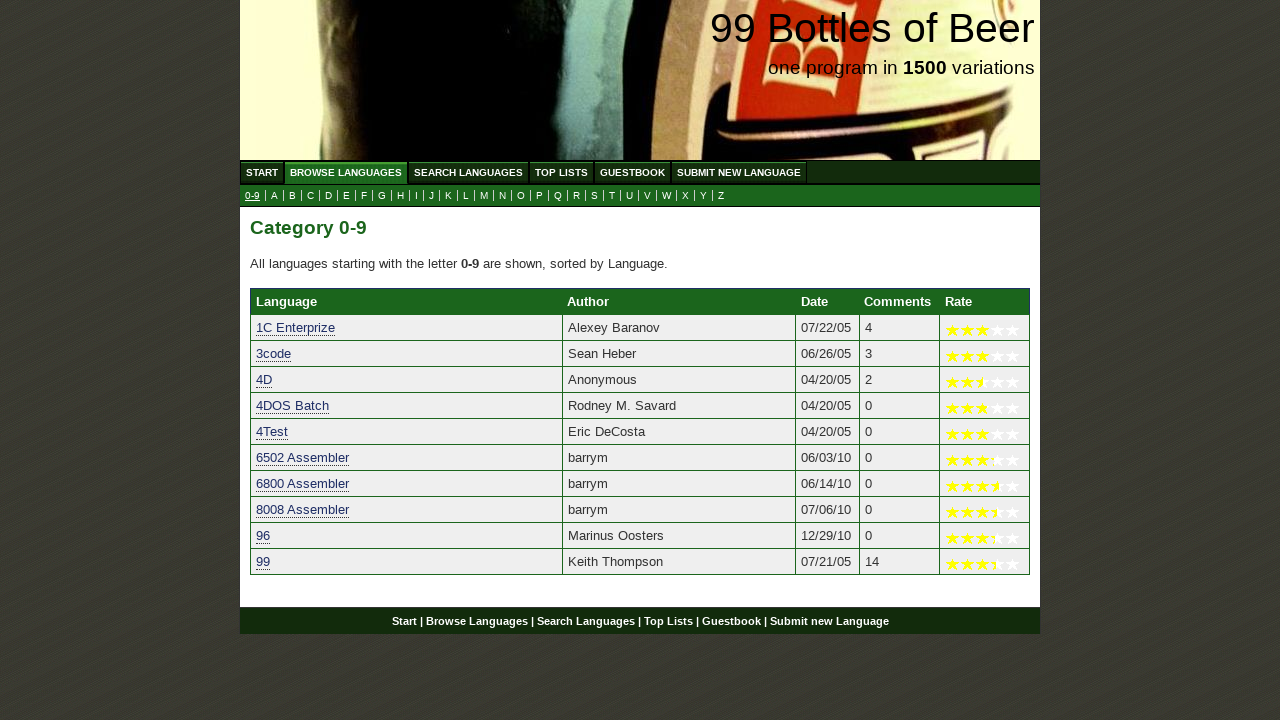

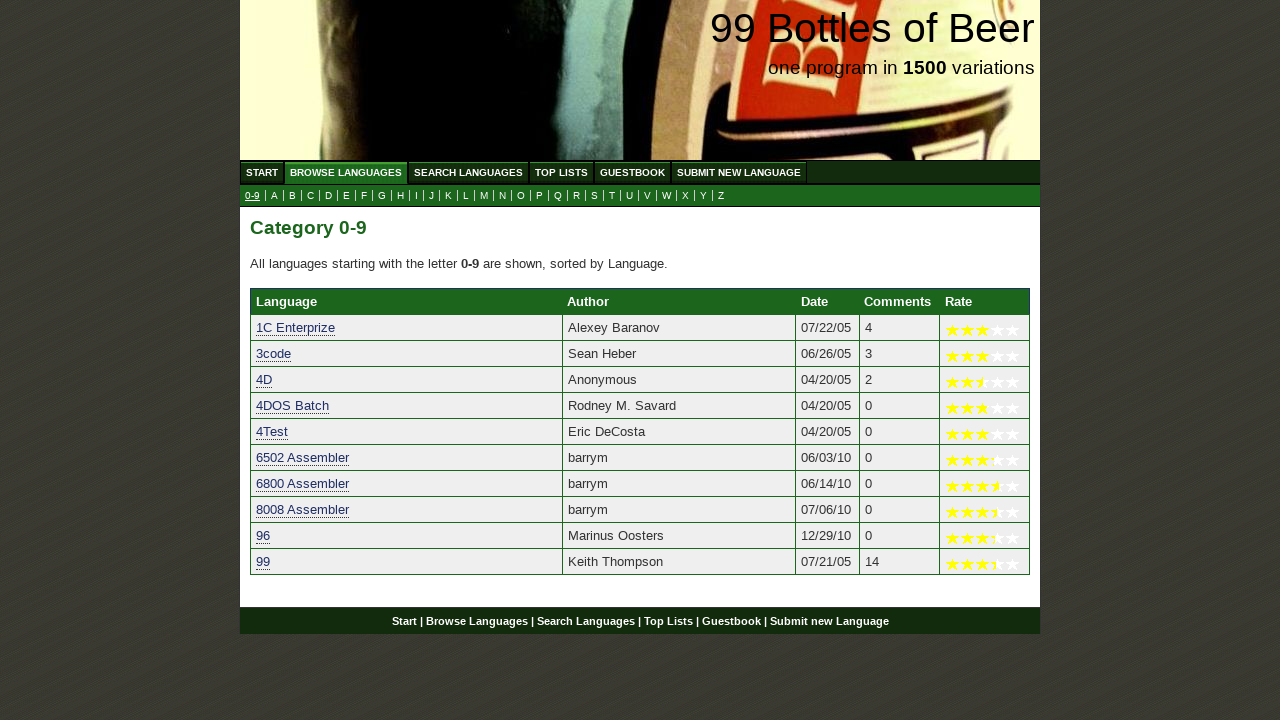